Tests navigation to the Elements section by clicking on the Elements card from the homepage

Starting URL: https://demoqa.com/

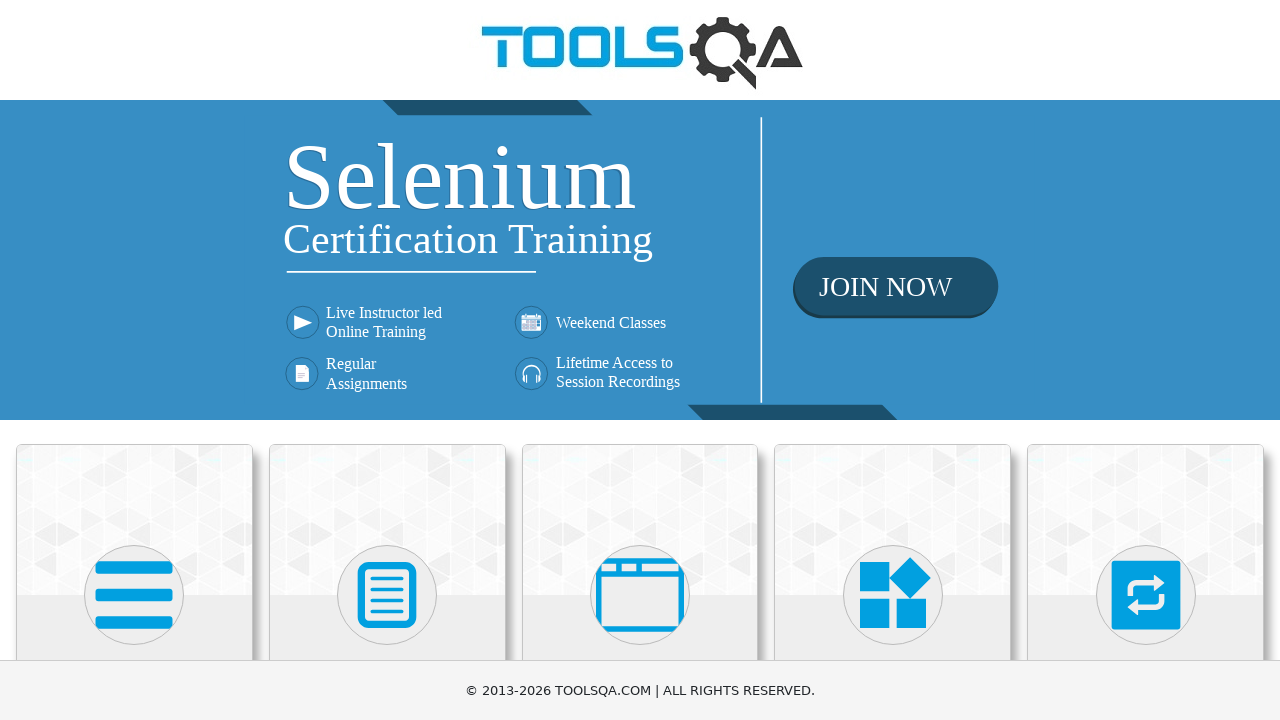

Waited for card elements to load on homepage
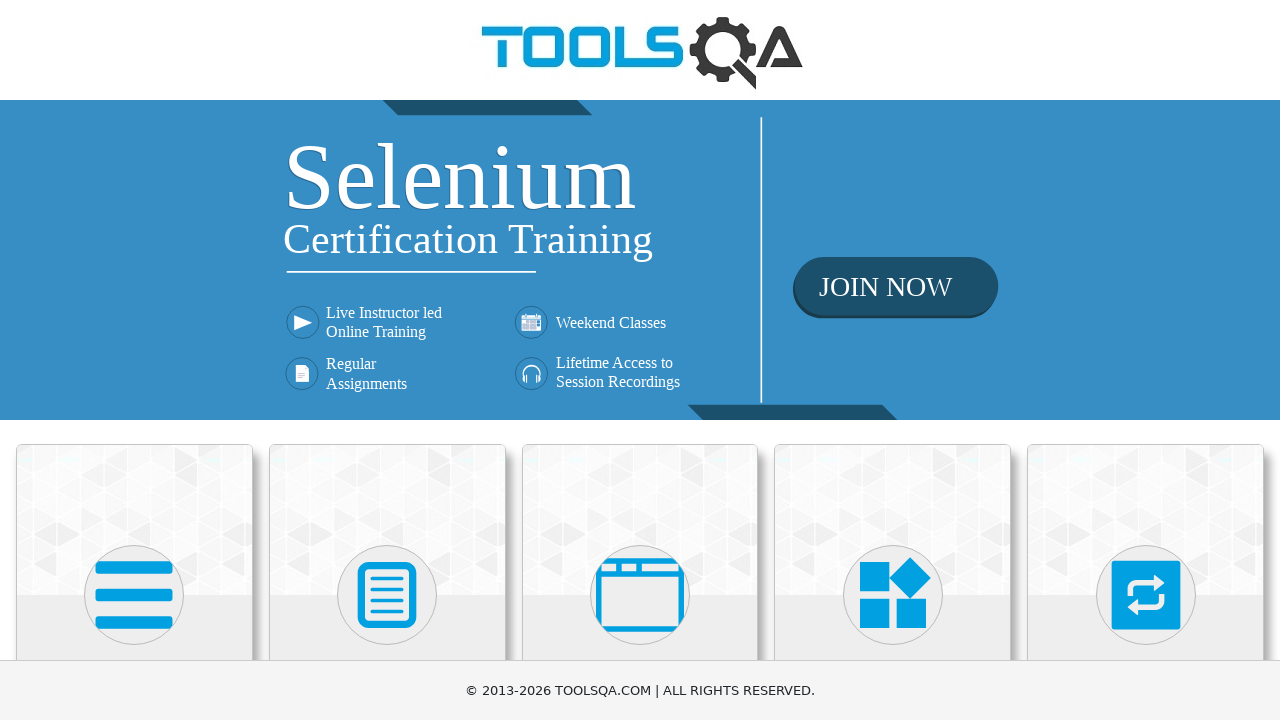

Located all card elements on the page
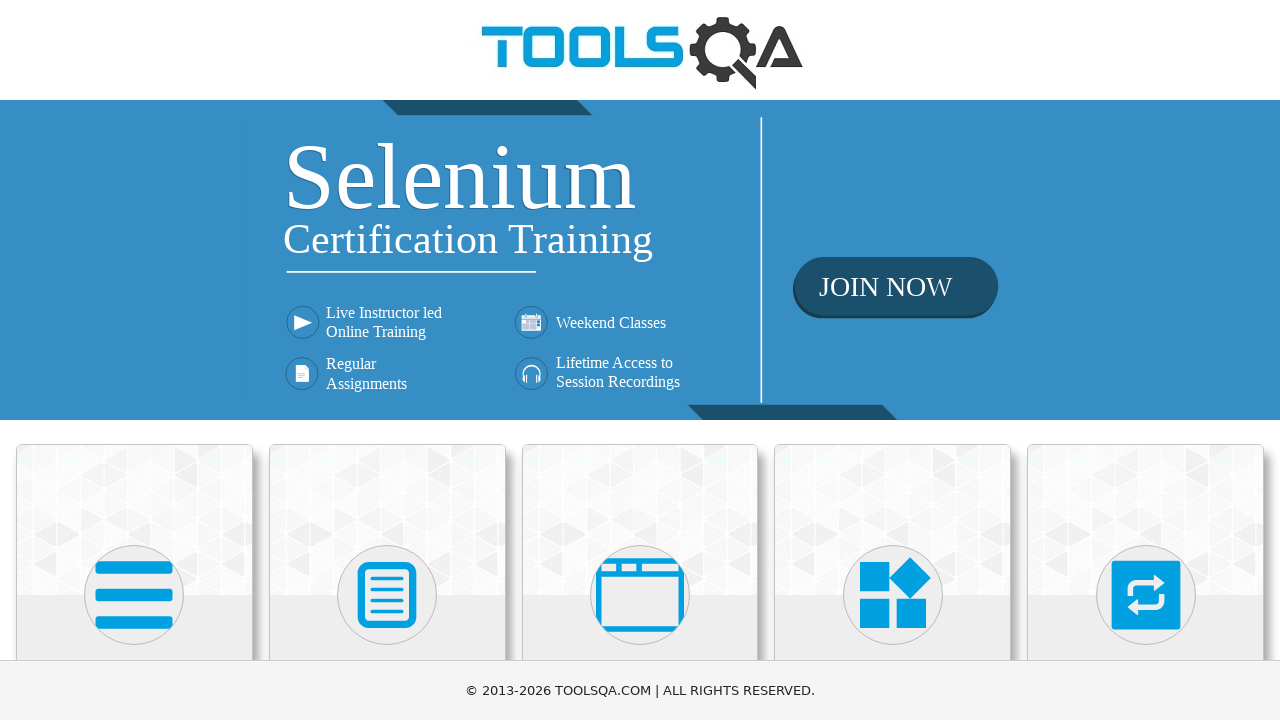

Clicked on the Elements card at (134, 360) on .card-body >> nth=0
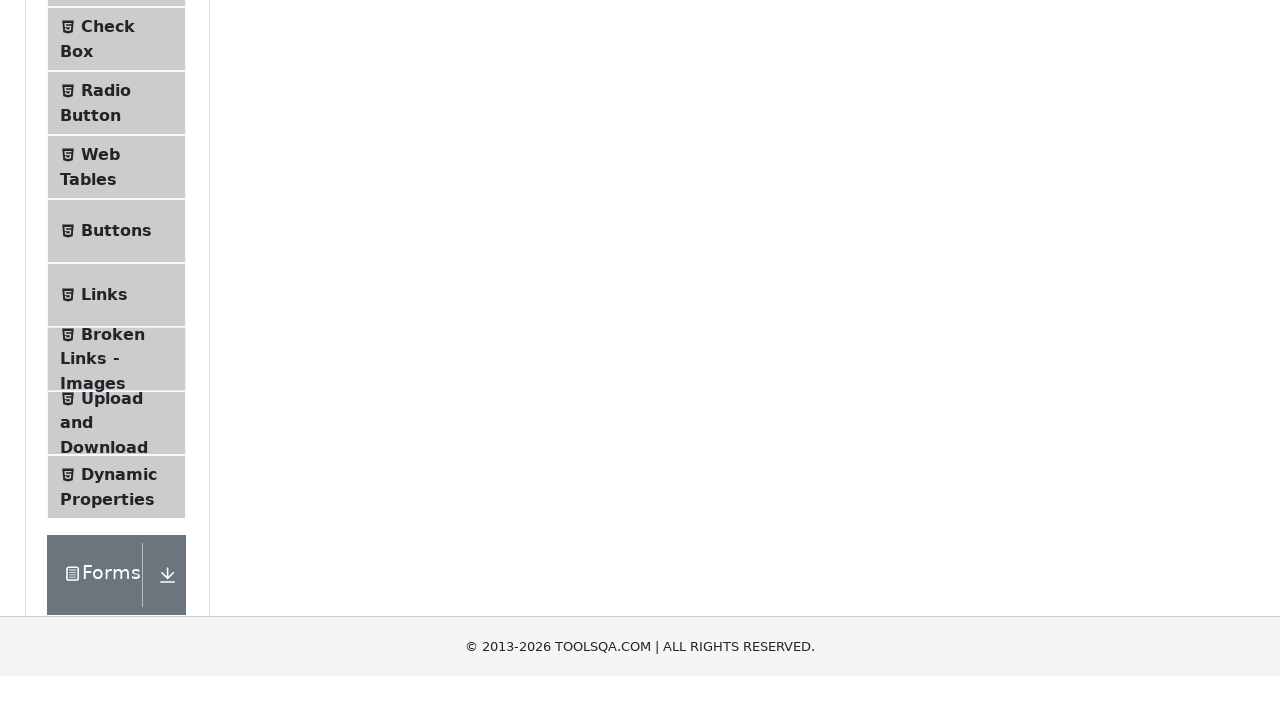

Verified successful navigation to Elements page at https://demoqa.com/elements
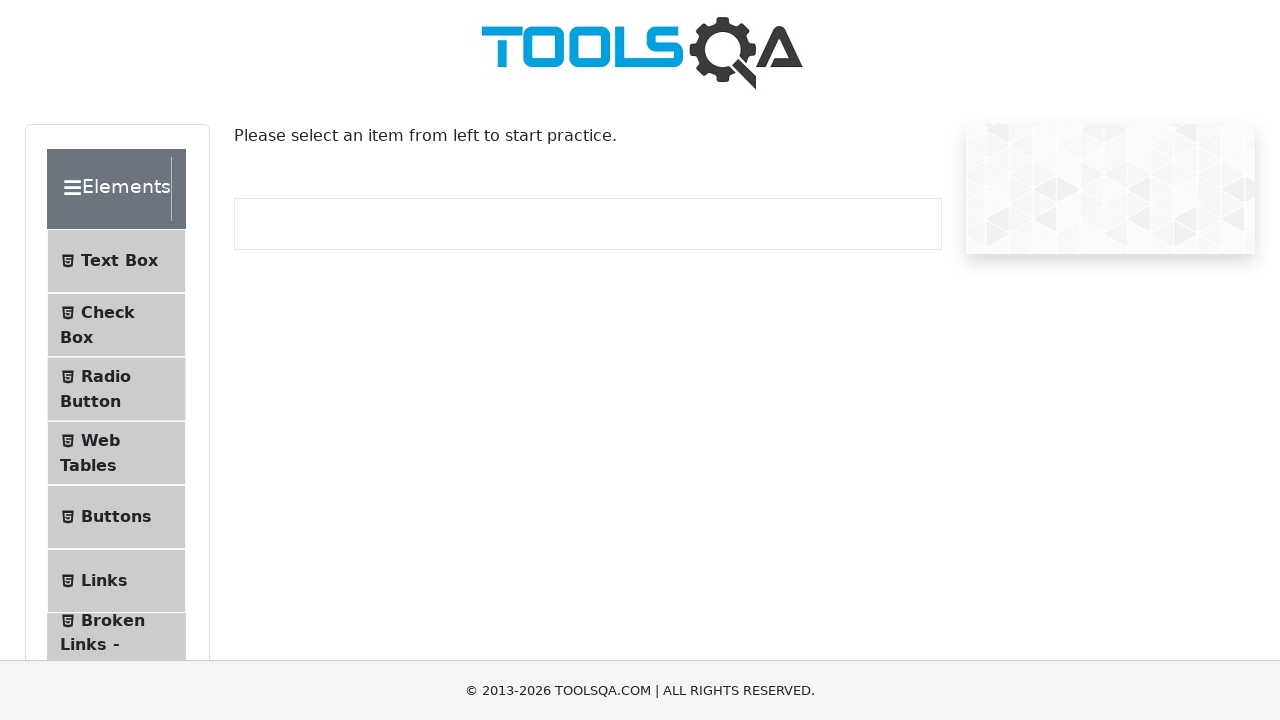

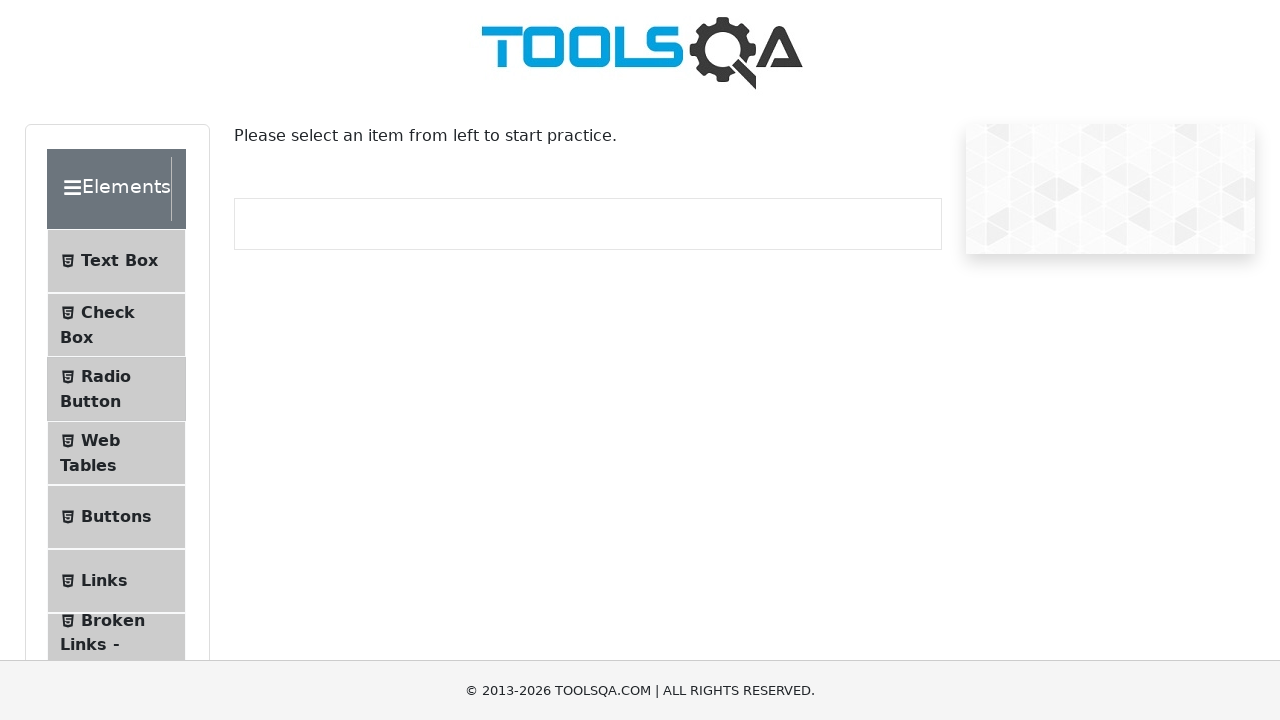